Navigates to WebdriverIO website and verifies the URL and title are correct

Starting URL: https://webdriver.io

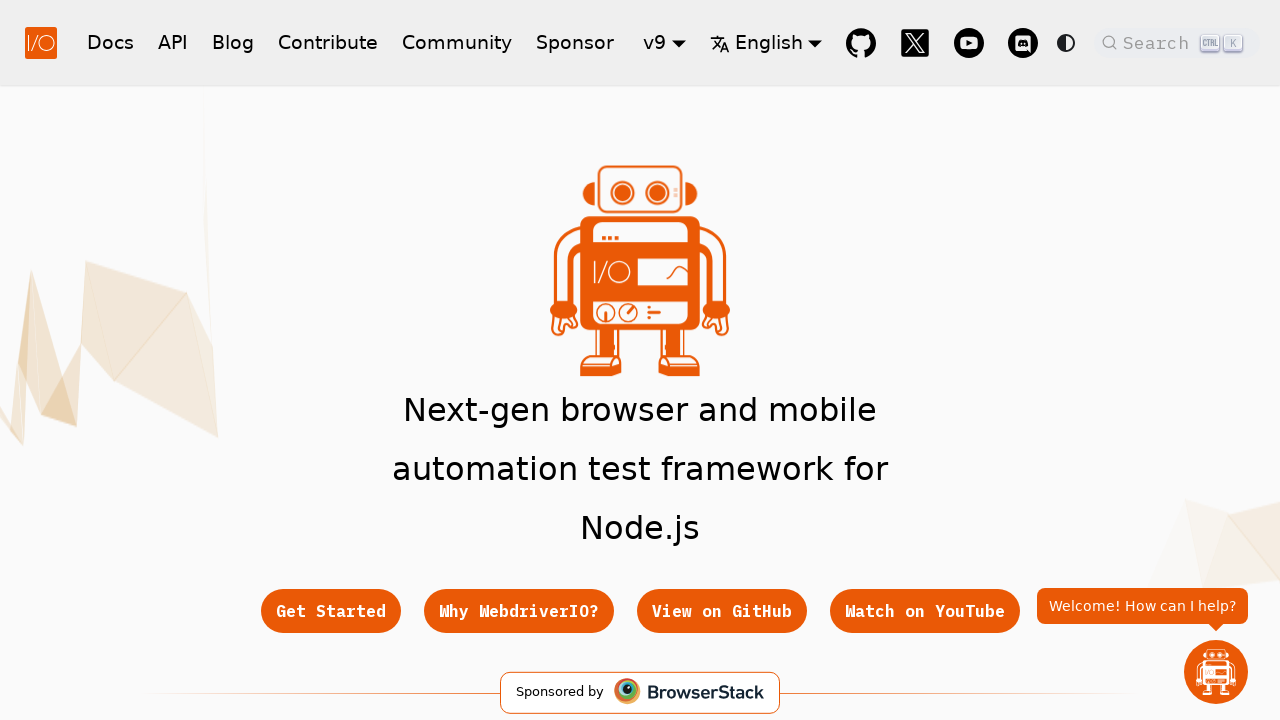

Waited for page to load (domcontentloaded state)
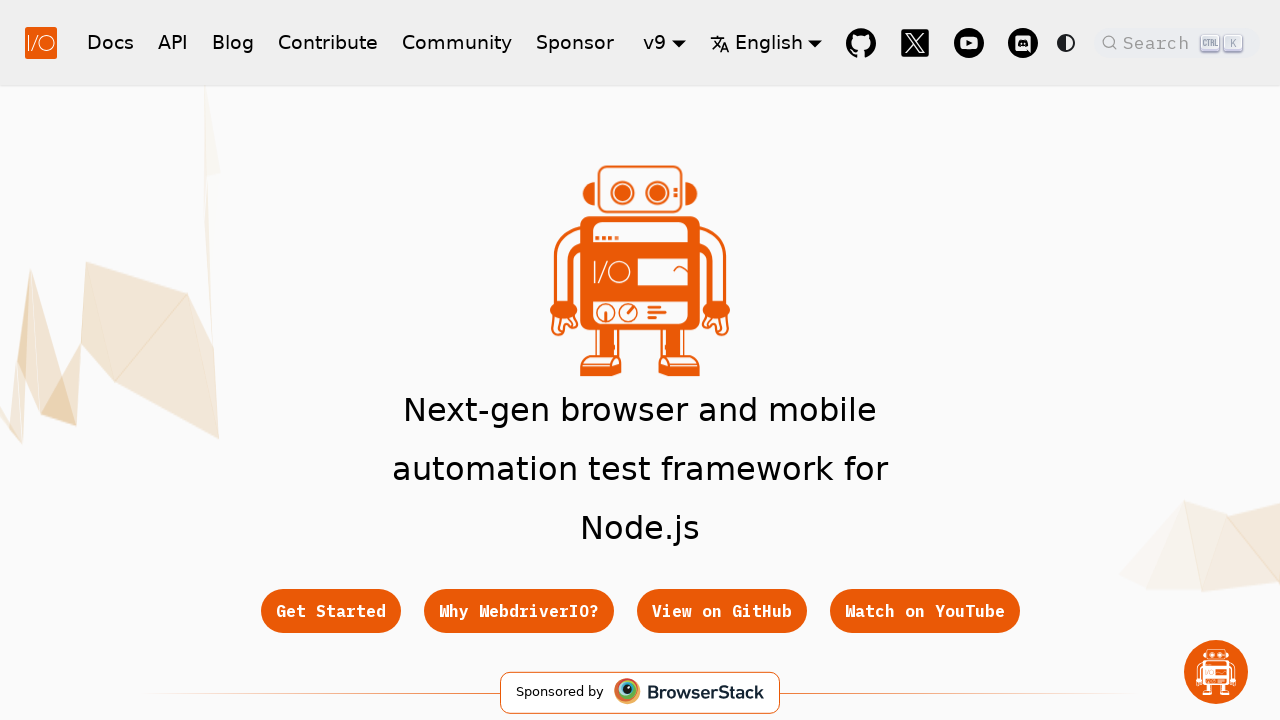

Verified URL is correct (https://webdriver.io or https://webdriver.io/)
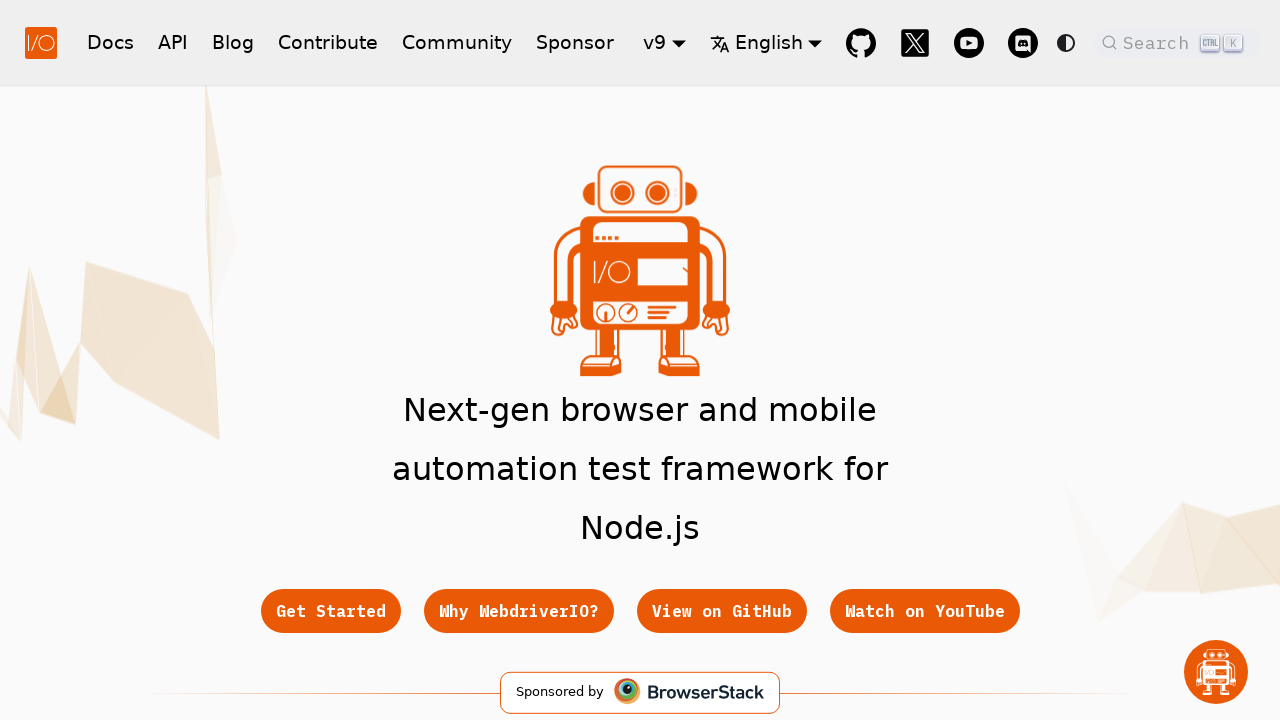

Verified page title contains 'WebdriverIO'
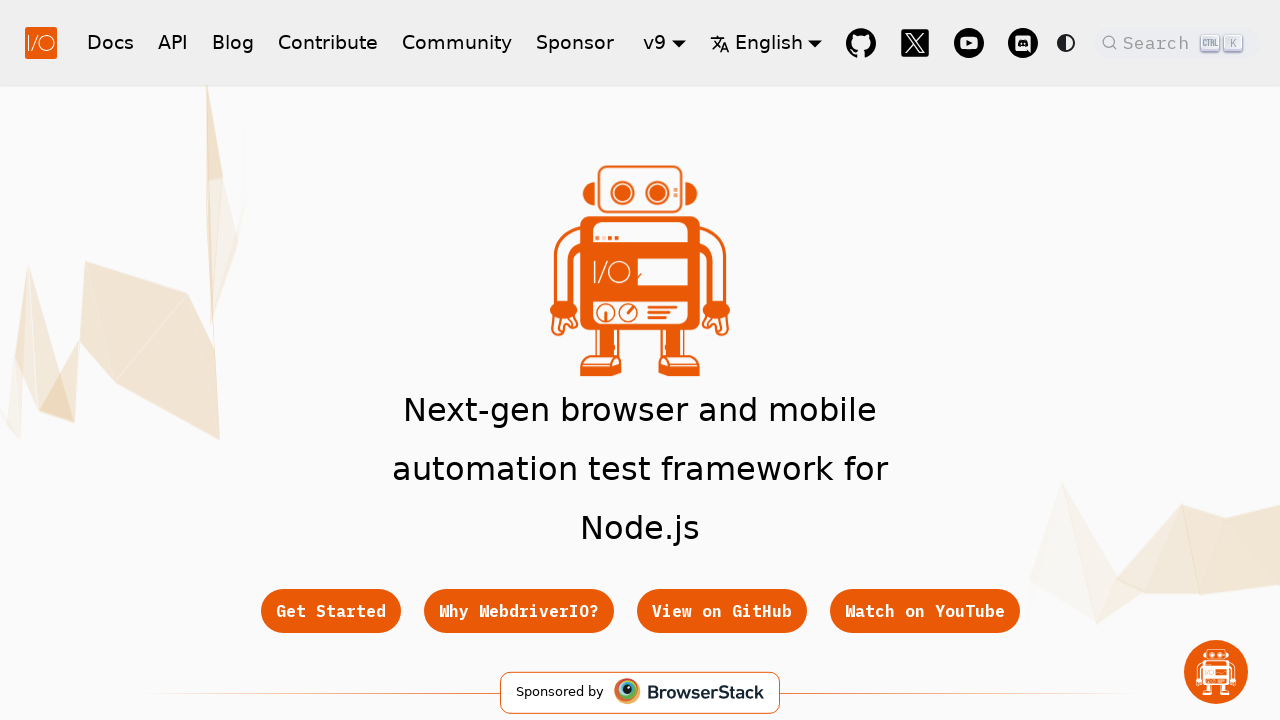

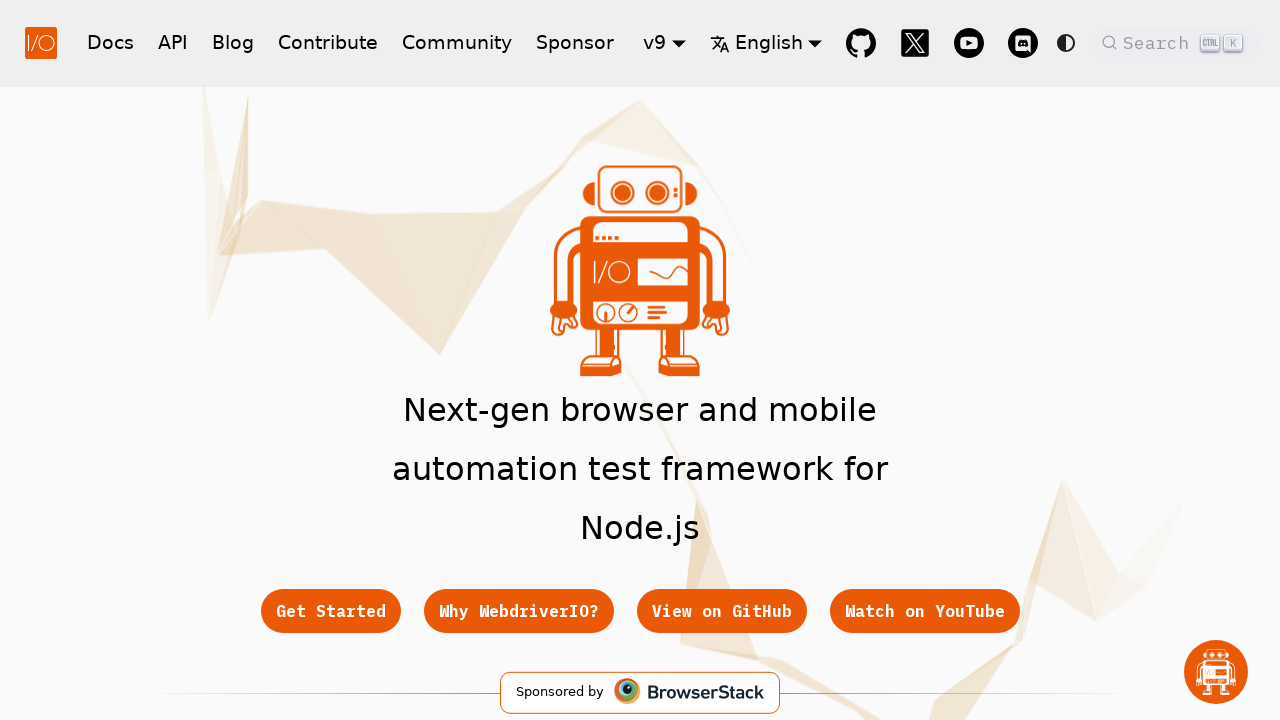